Tests opening a new browser tab by navigating to a page, verifying the URL and title, opening a new tab, navigating to a different page, and verifying there are 2 tabs with correct URL and title.

Starting URL: https://the-internet.herokuapp.com/windows

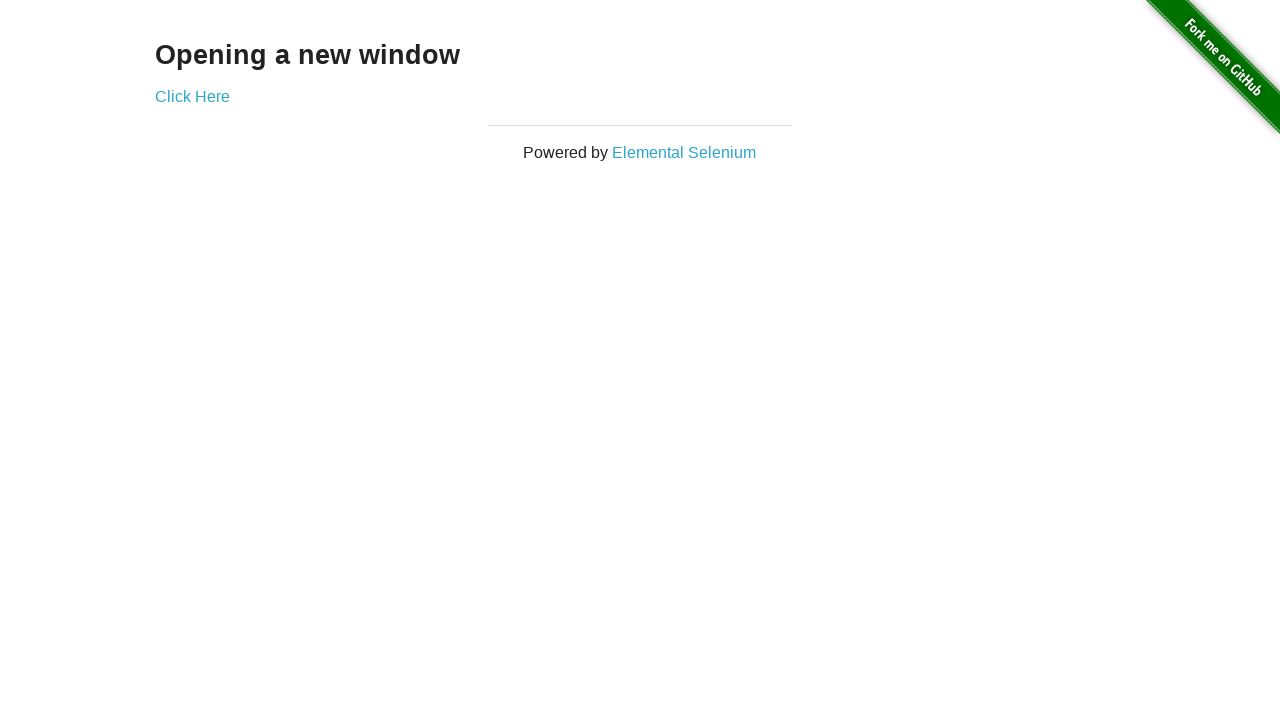

Verified initial URL contains /windows
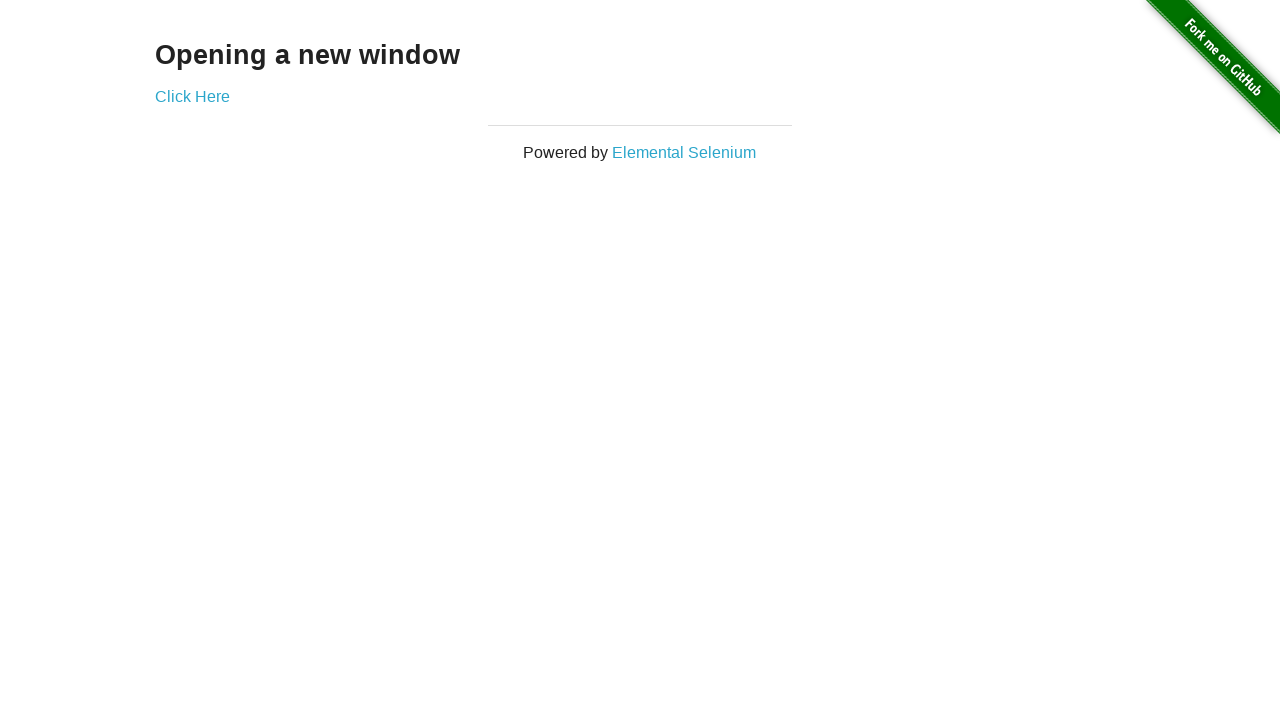

Verified initial page title is 'The Internet'
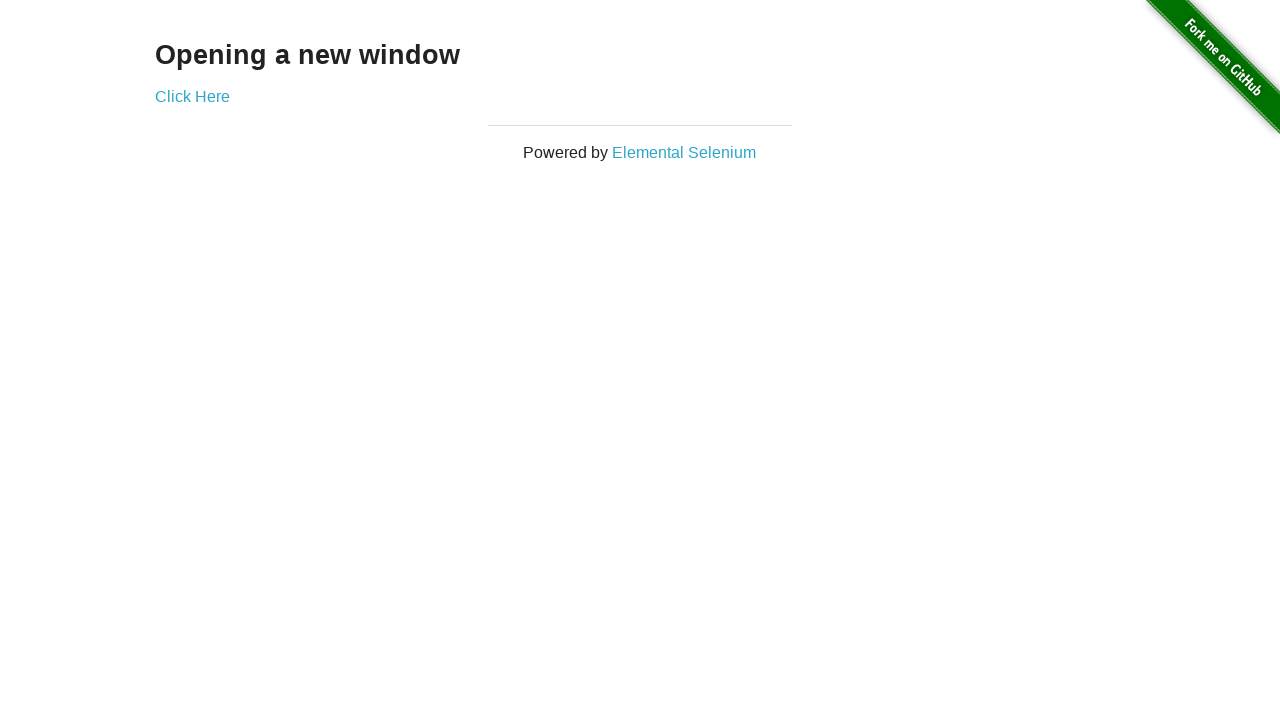

Opened a new tab/page in the same context
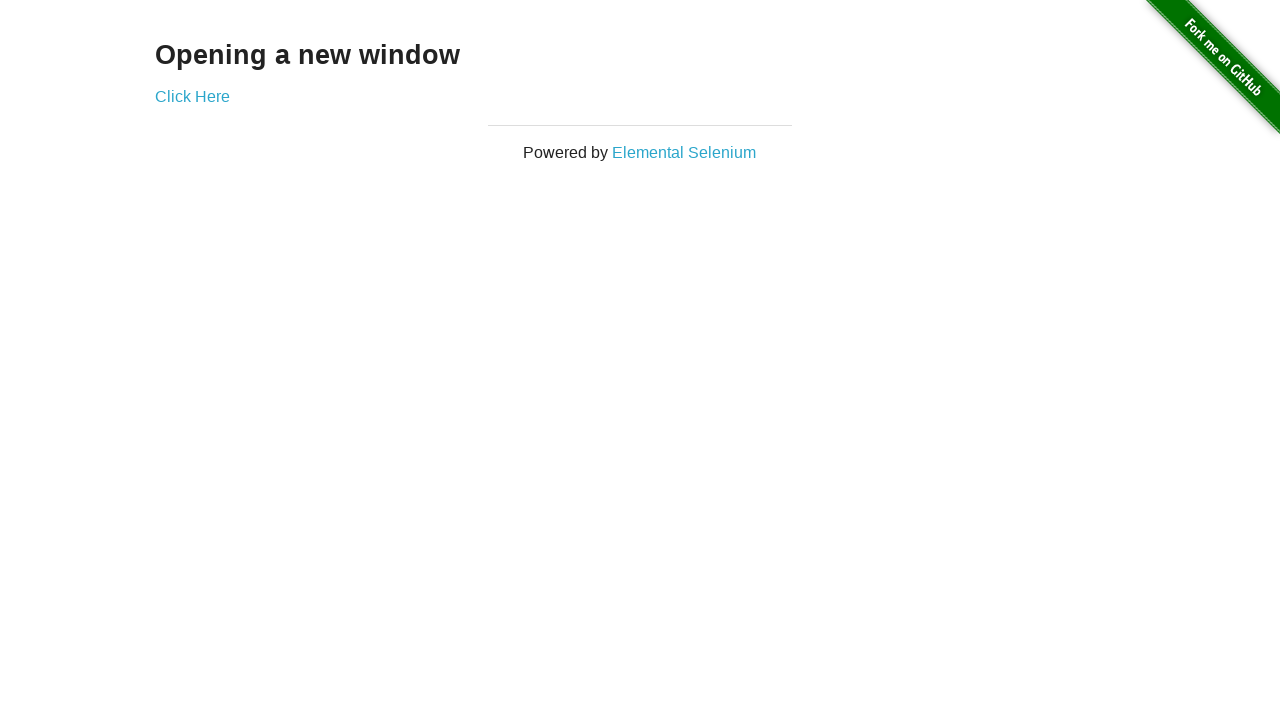

Navigated to typos page in new tab
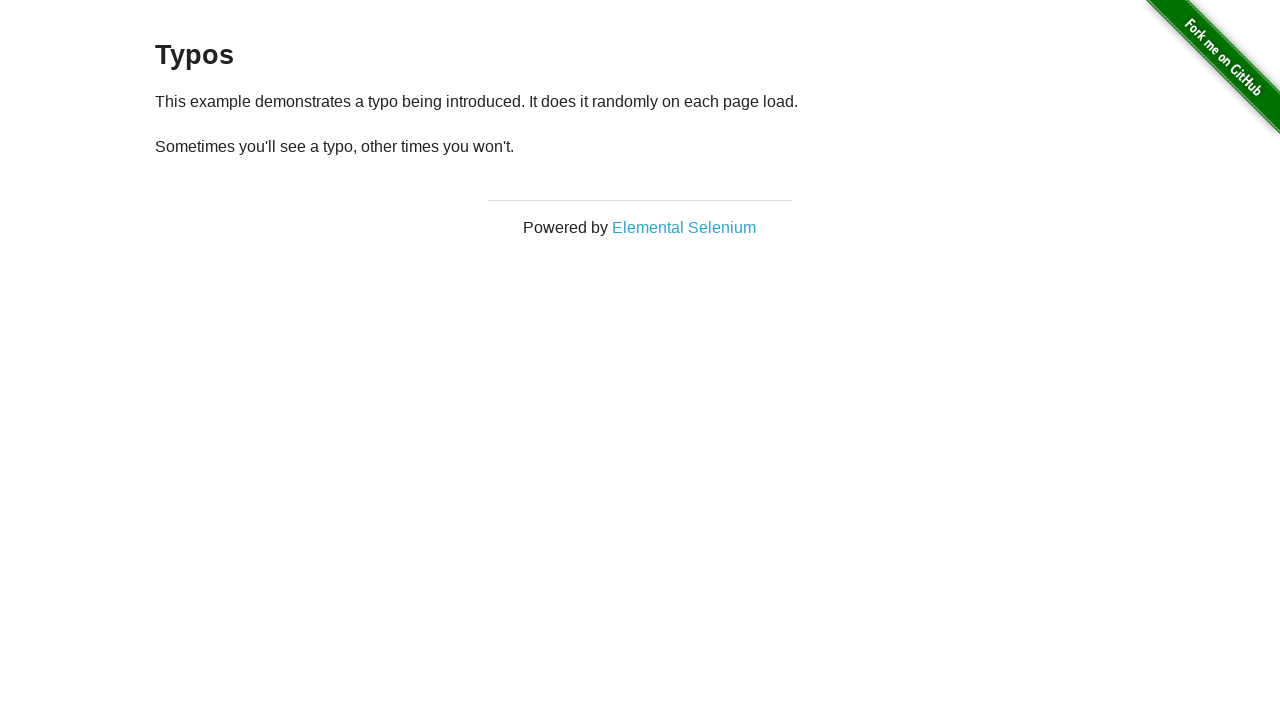

Verified 2 tabs are open in the context
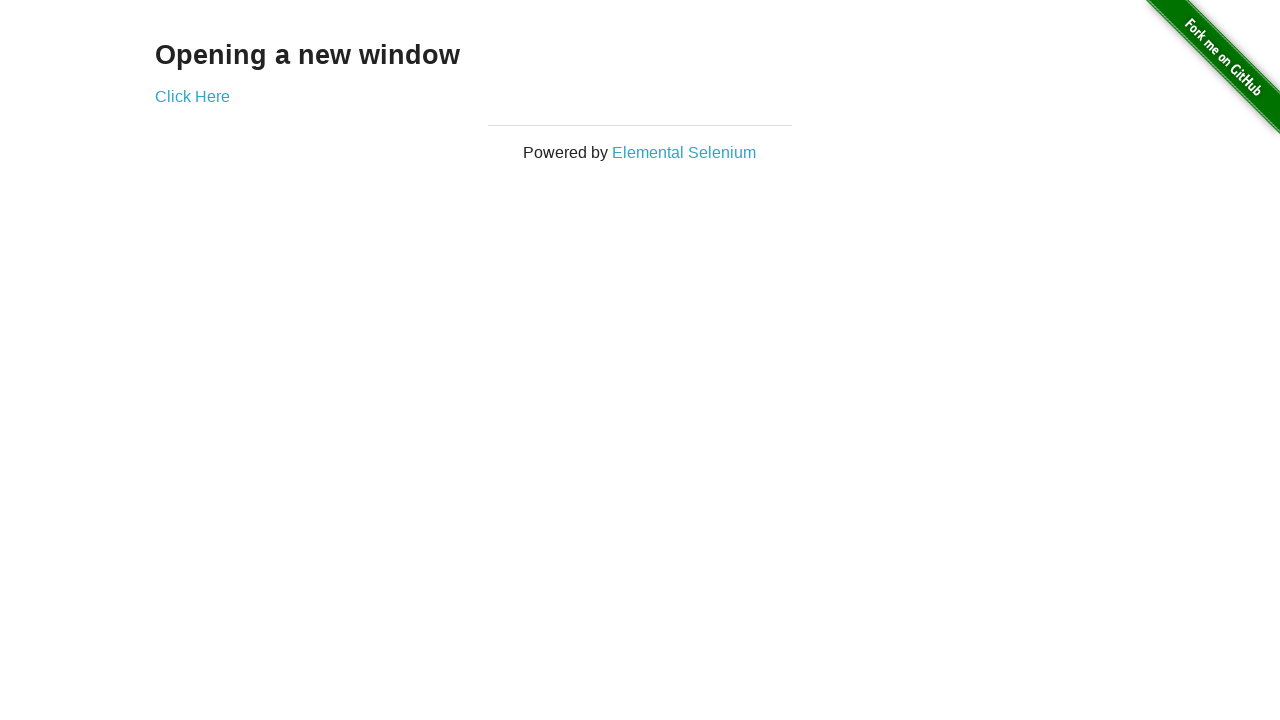

Verified new tab URL contains /typos
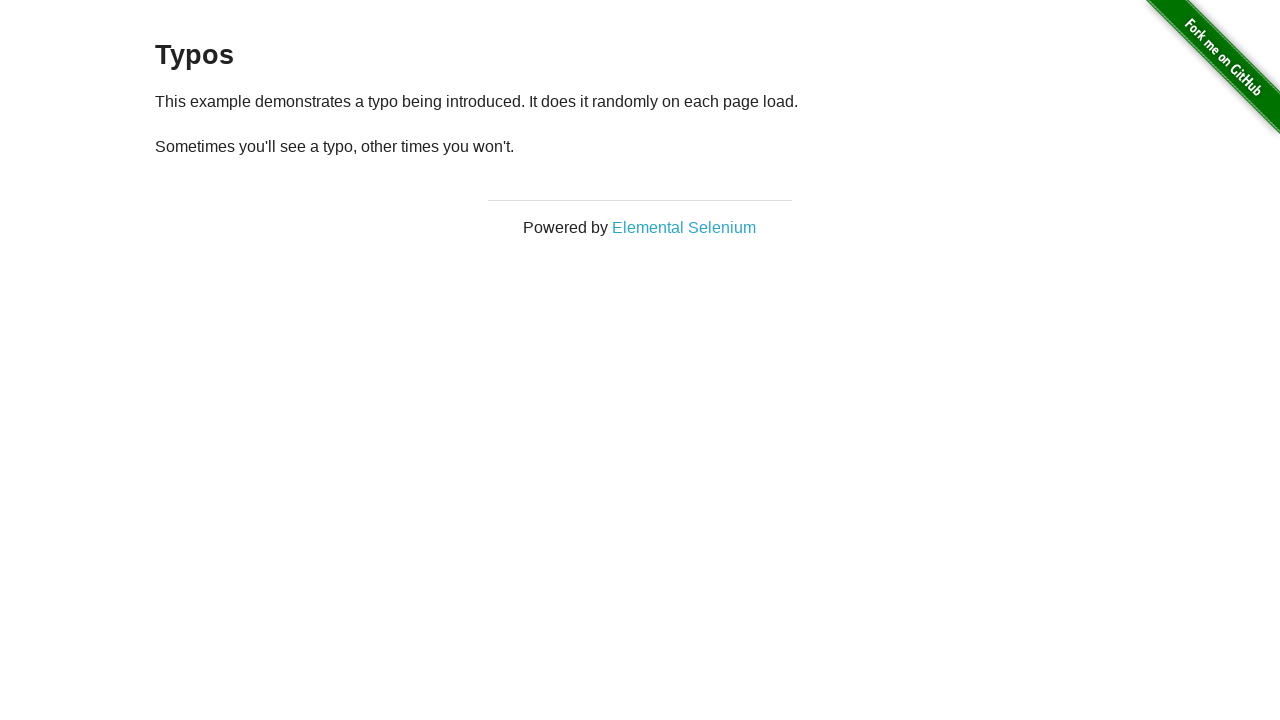

Verified new tab title is 'The Internet'
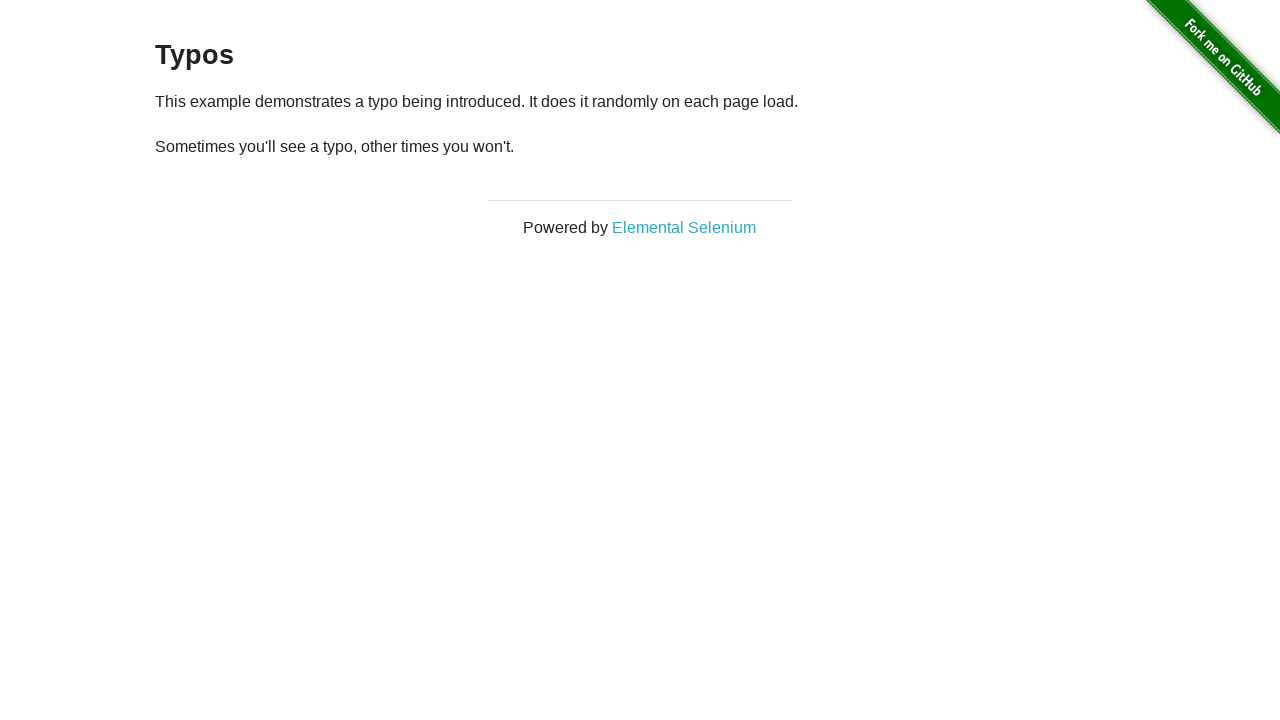

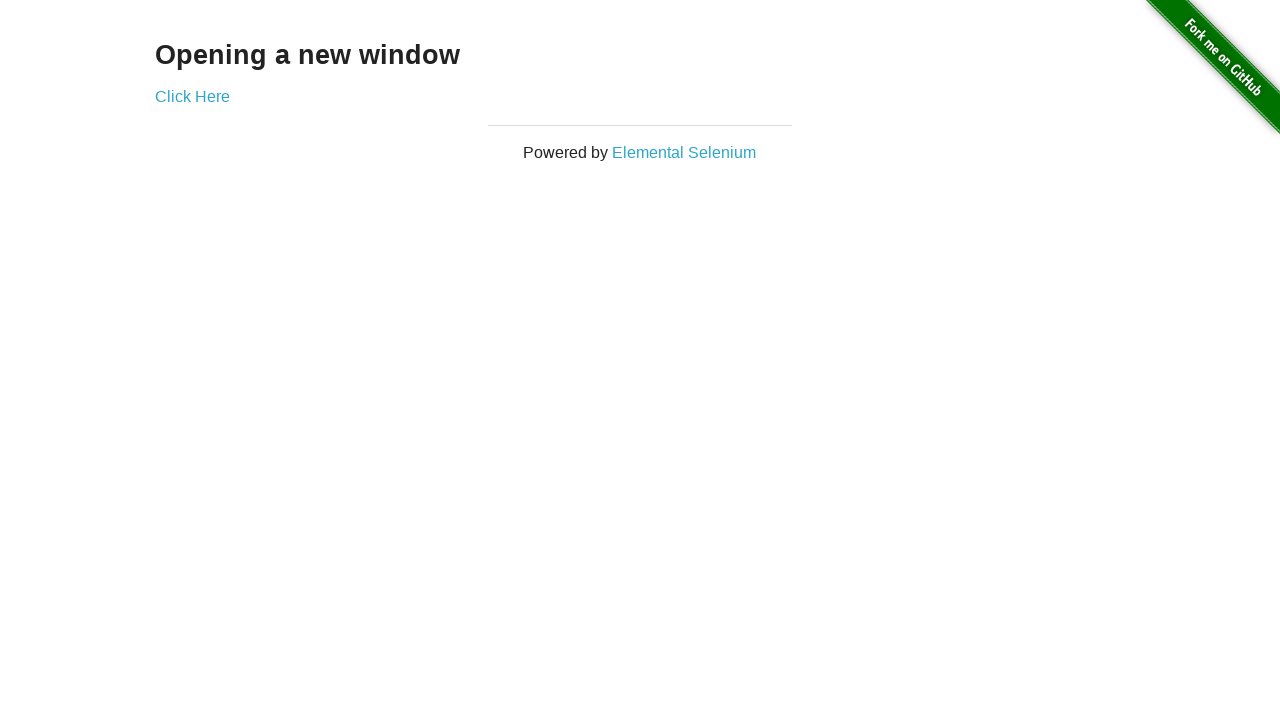